Tests a slow calculator application by setting a delay, performing addition (7 + 8), and verifying the result equals 15

Starting URL: https://bonigarcia.dev/selenium-webdriver-java/slow-calculator.html

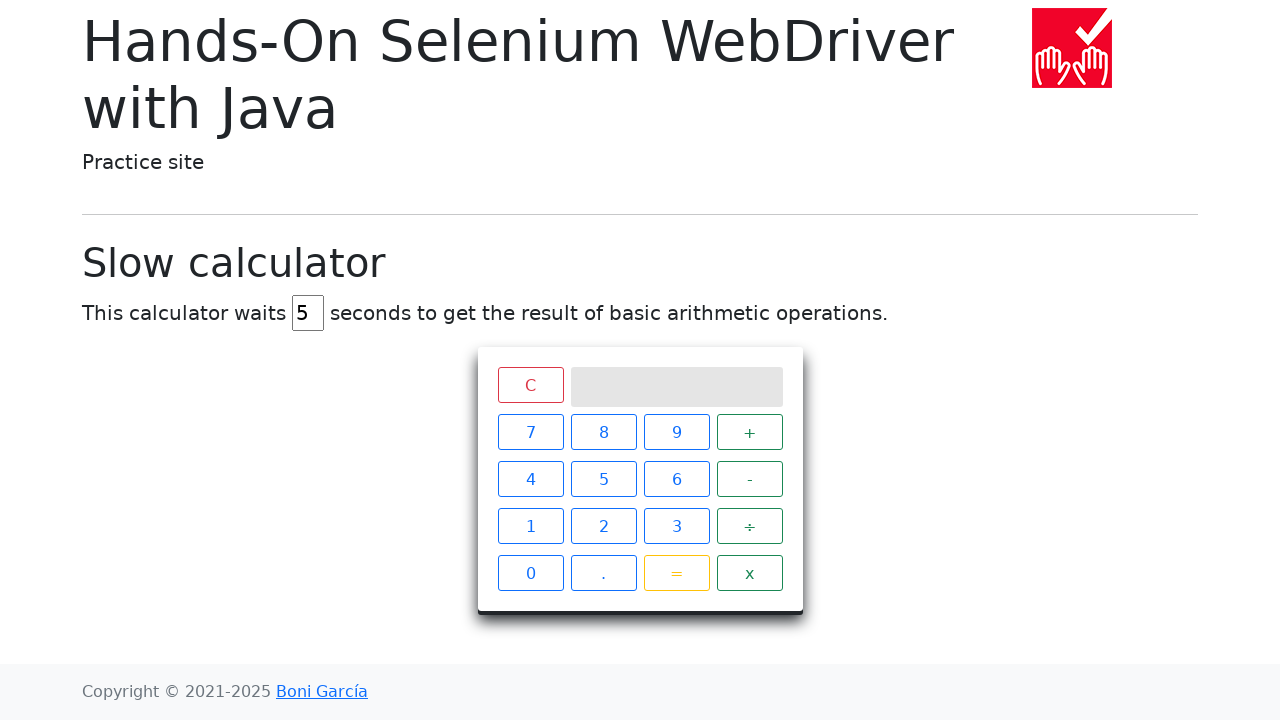

Cleared the delay input field on #delay
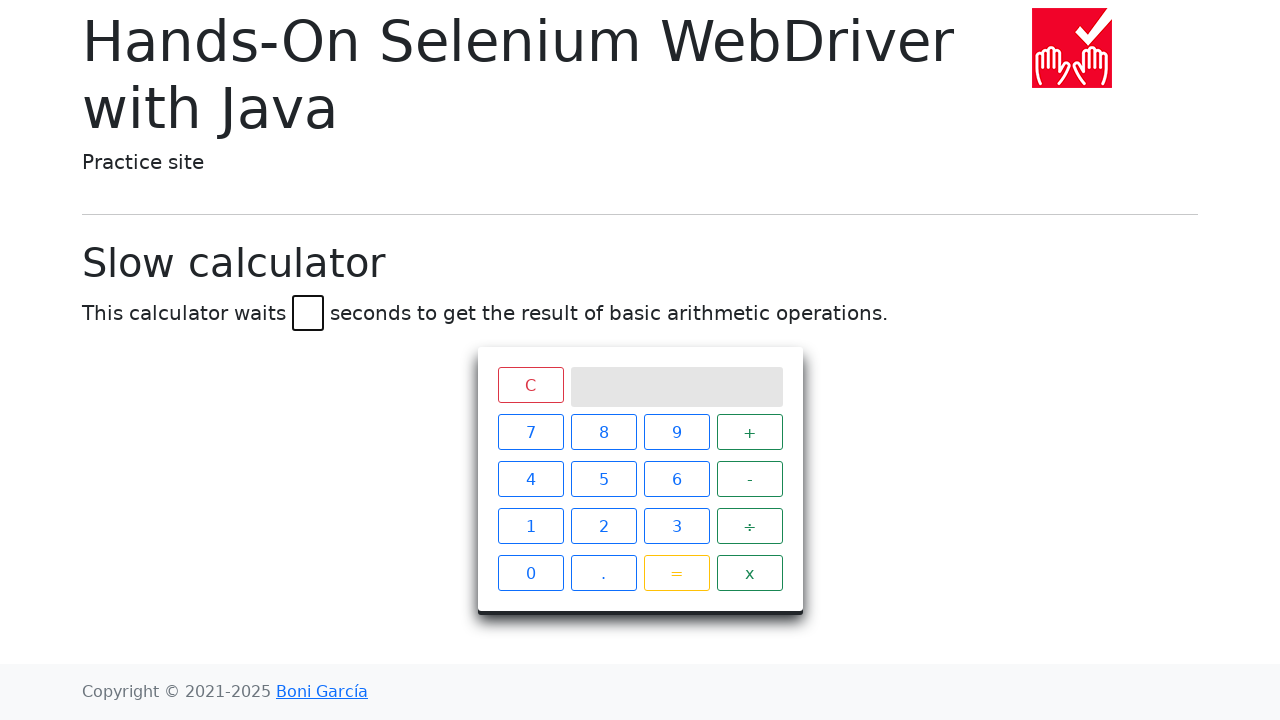

Set delay to 45 milliseconds on #delay
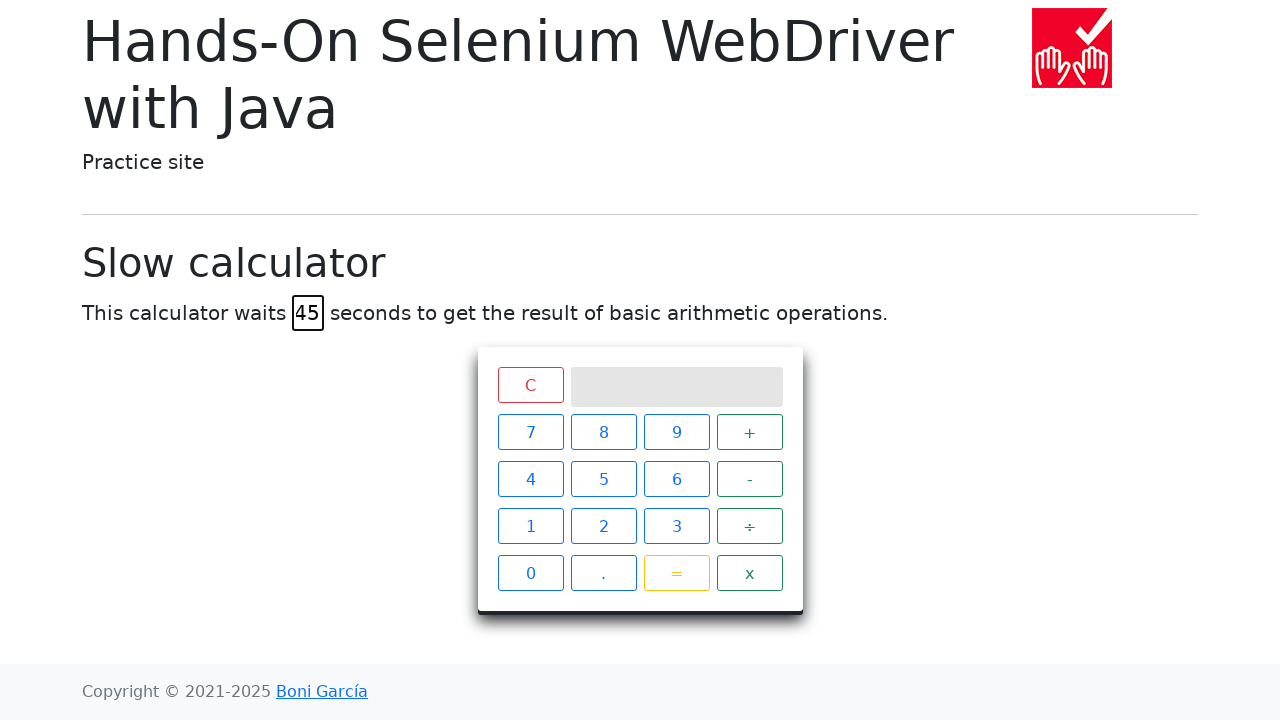

Clicked number 7 at (530, 432) on xpath=//span[text()='7']
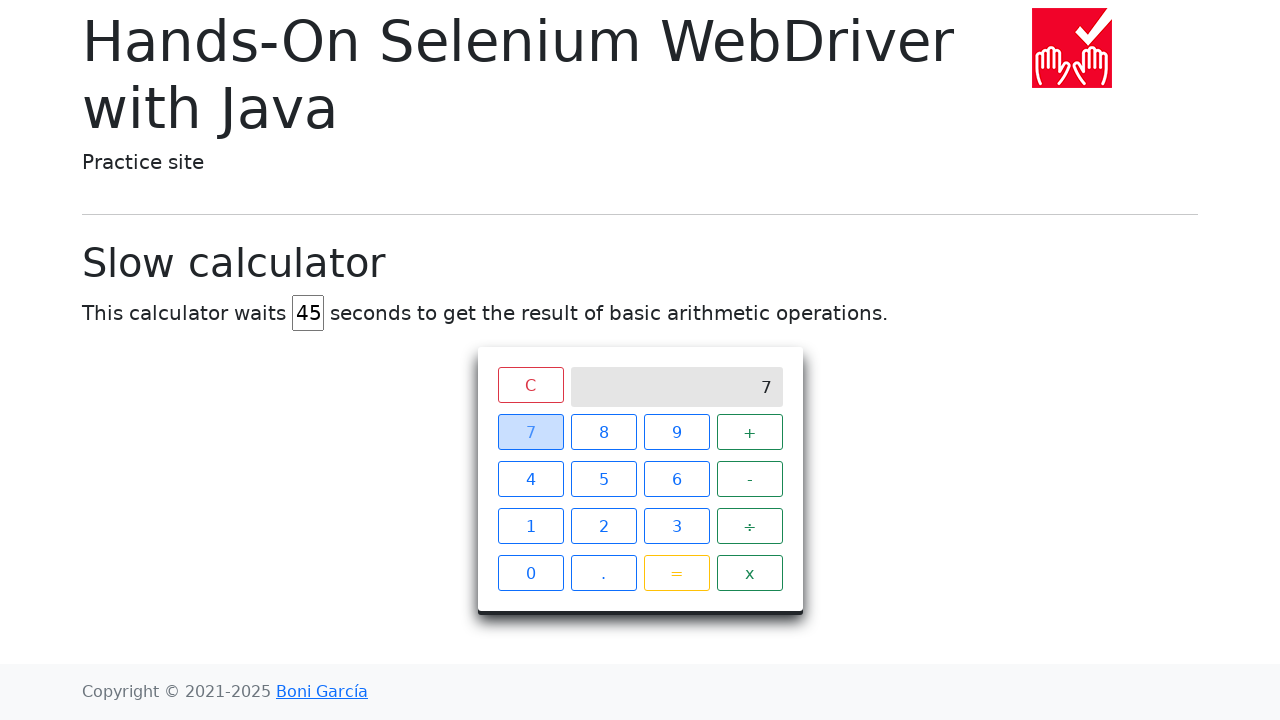

Clicked plus operator at (750, 432) on xpath=//span[text()='+']
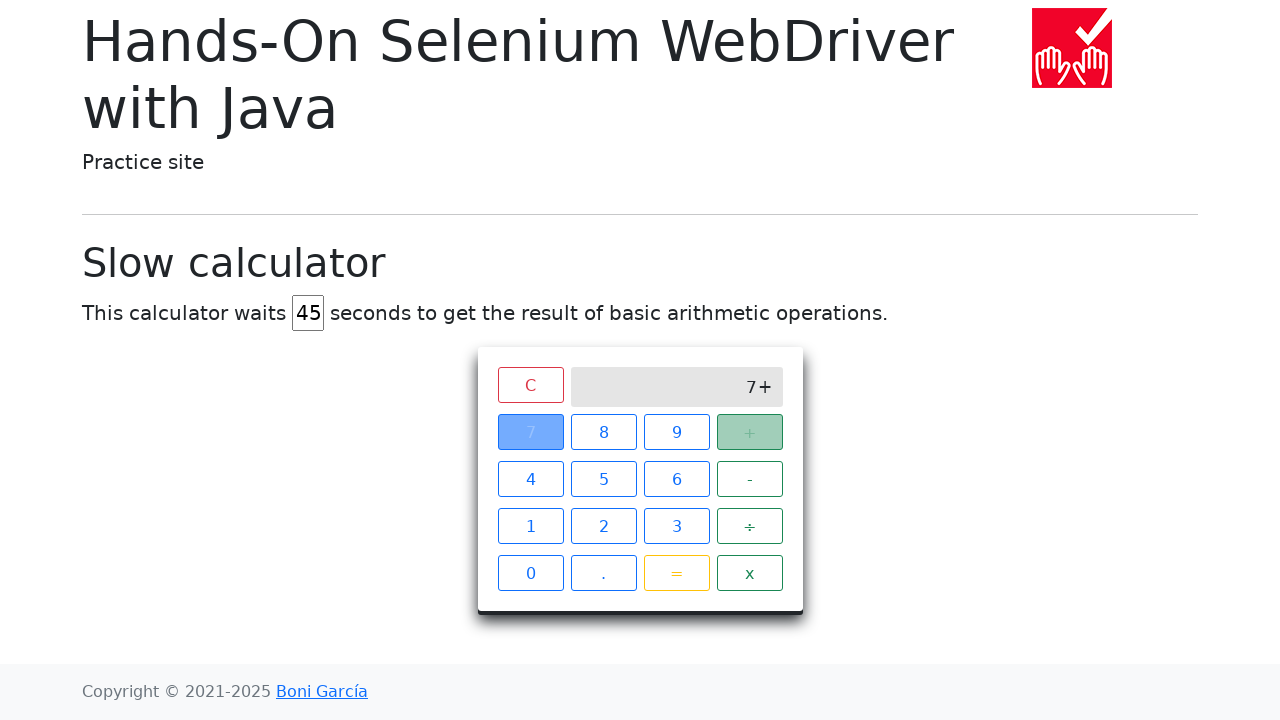

Clicked number 8 at (604, 432) on xpath=//span[text()='8']
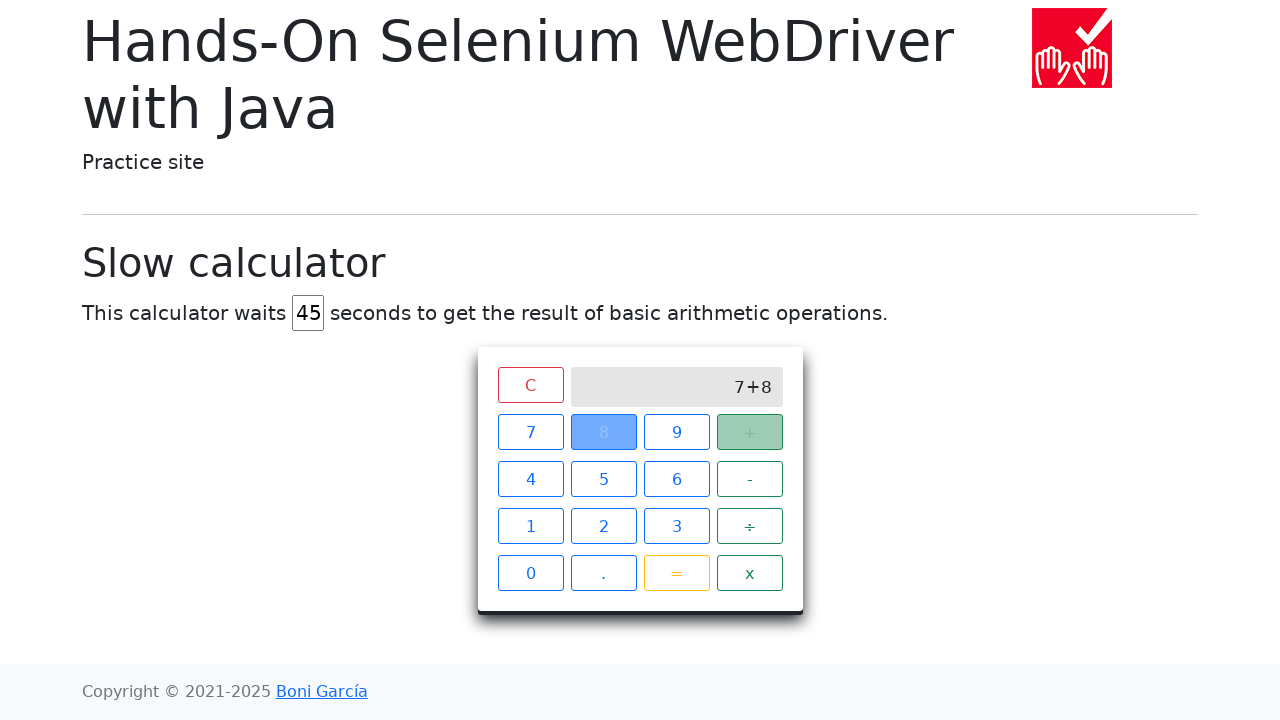

Clicked equals button to calculate result at (676, 573) on xpath=//span[text()='=']
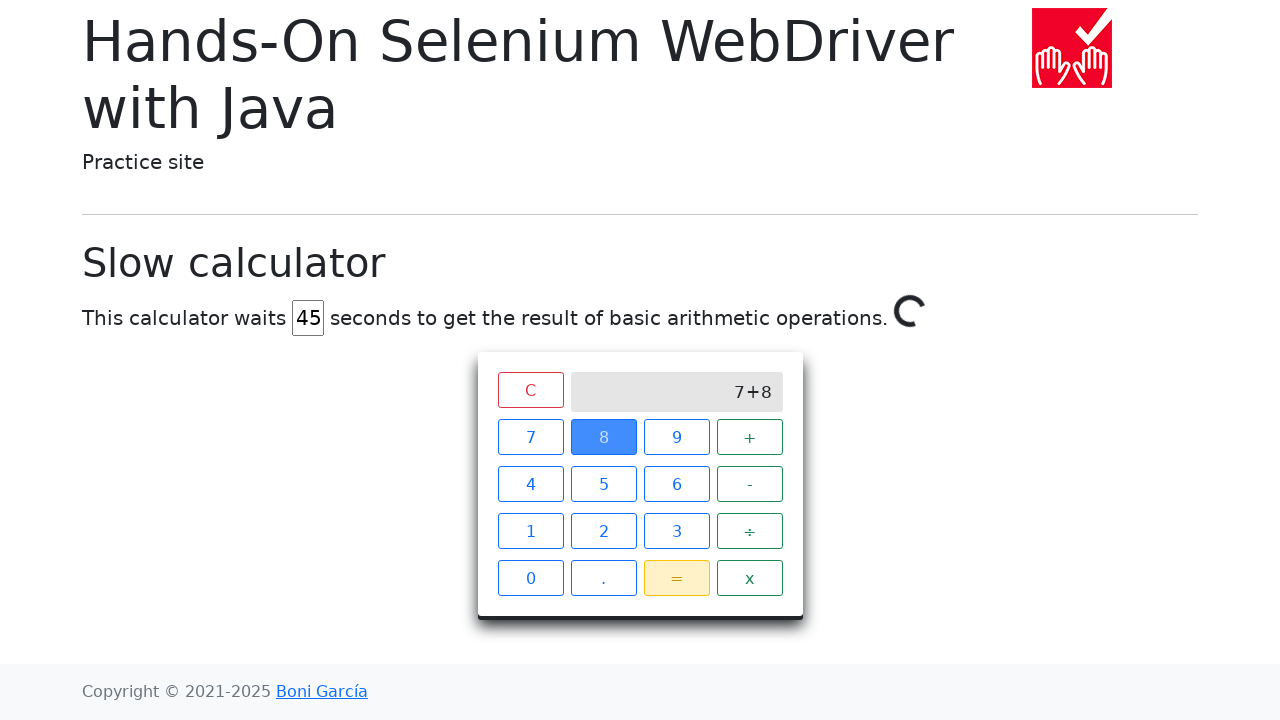

Waited for calculation result to equal 15
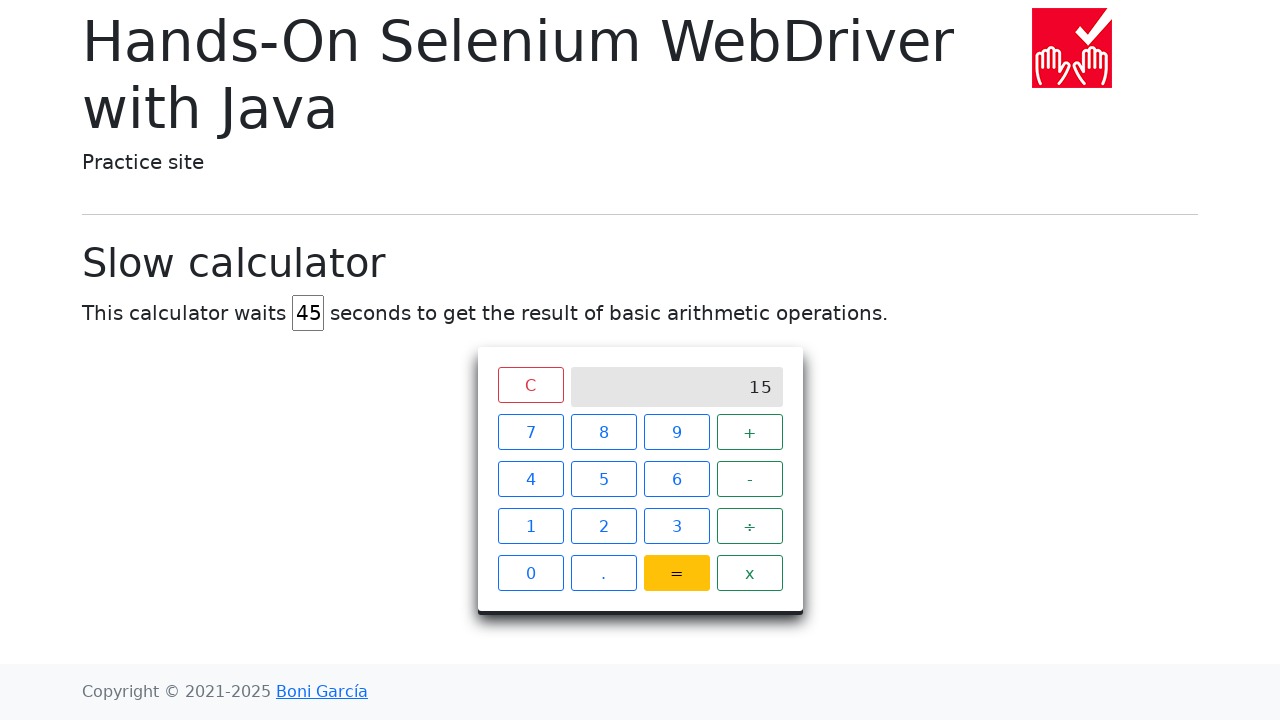

Retrieved result text from calculator screen
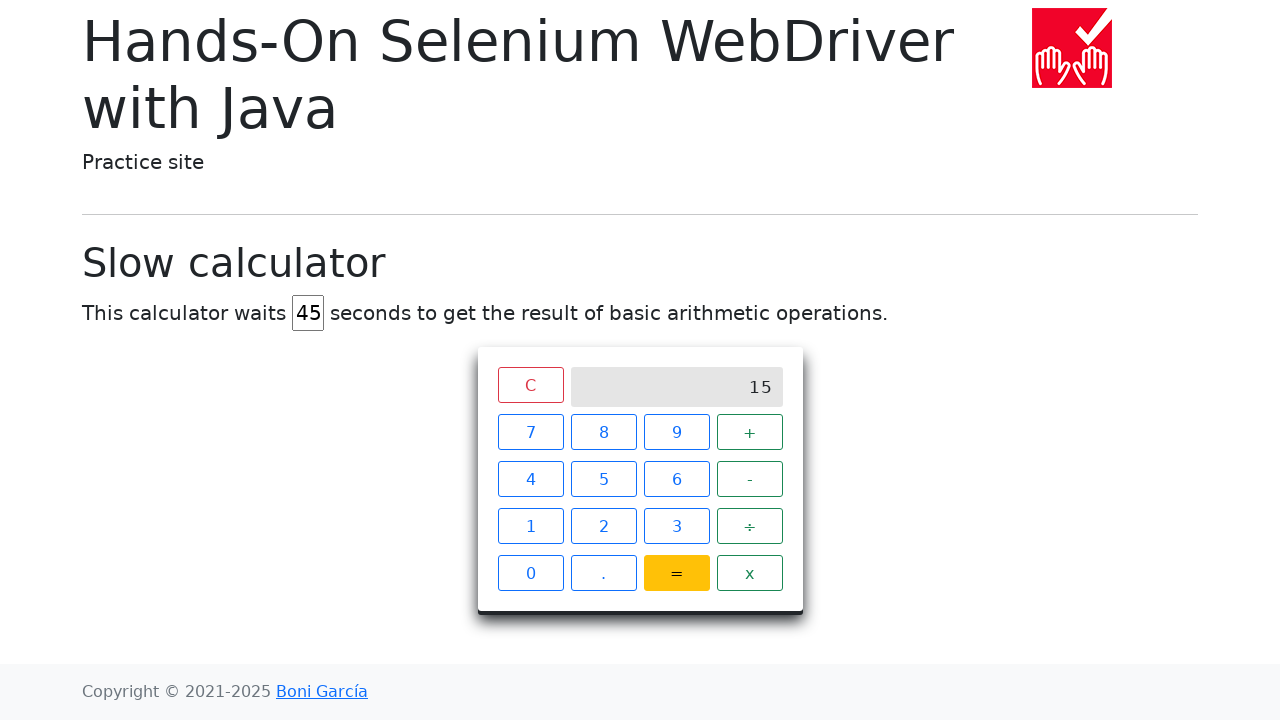

Verified that the calculation result equals 15
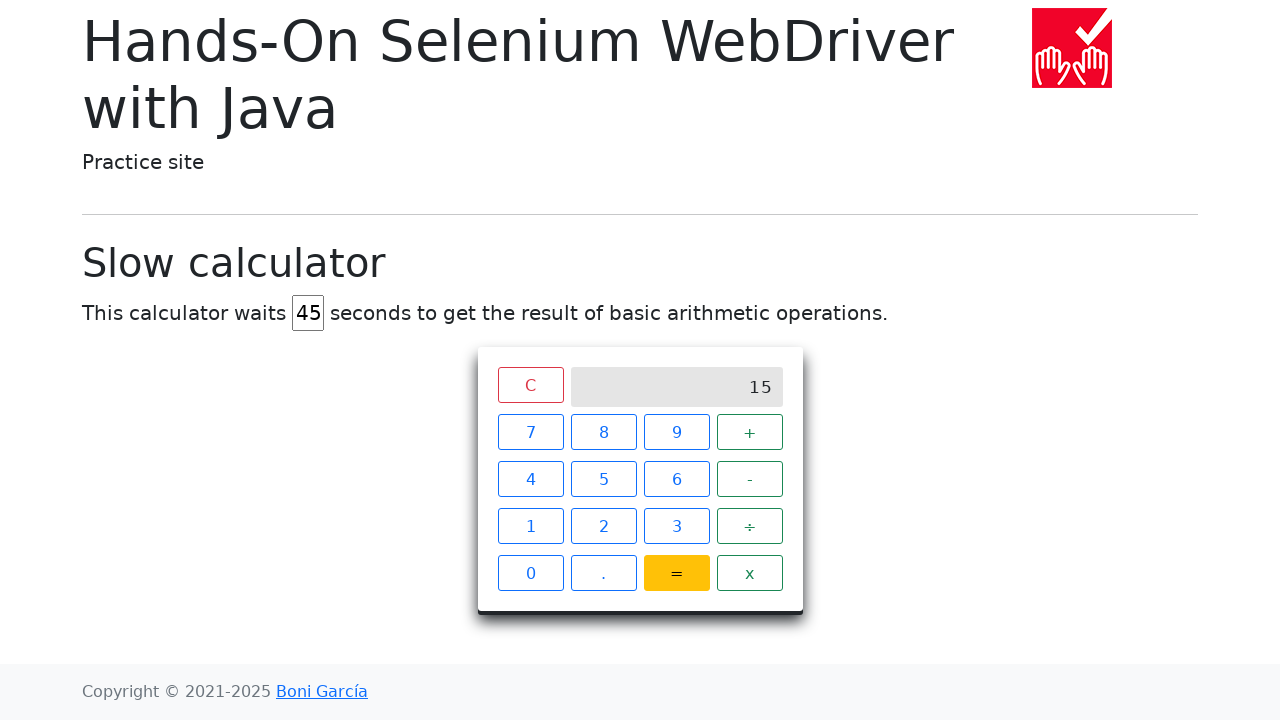

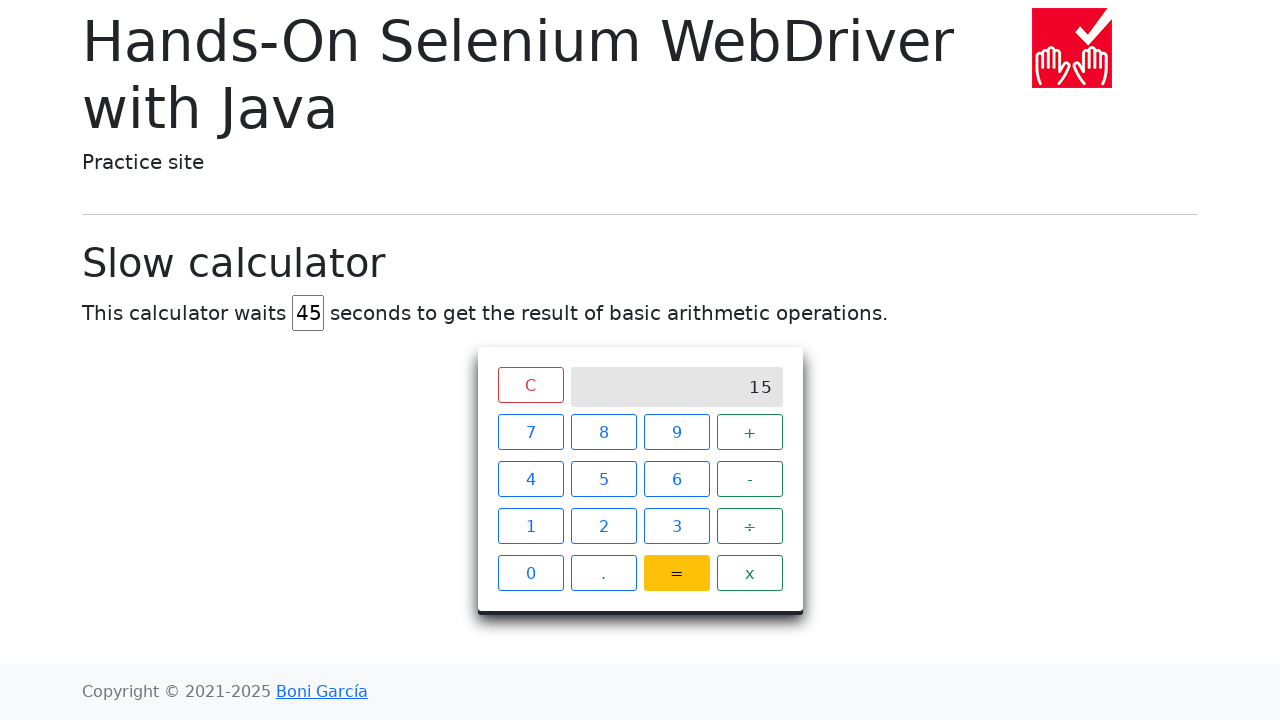